Tests a loading images page by waiting for the page to display "Done" text and then waiting for all images to become visible

Starting URL: https://bonigarcia.dev/selenium-webdriver-java/loading-images.html

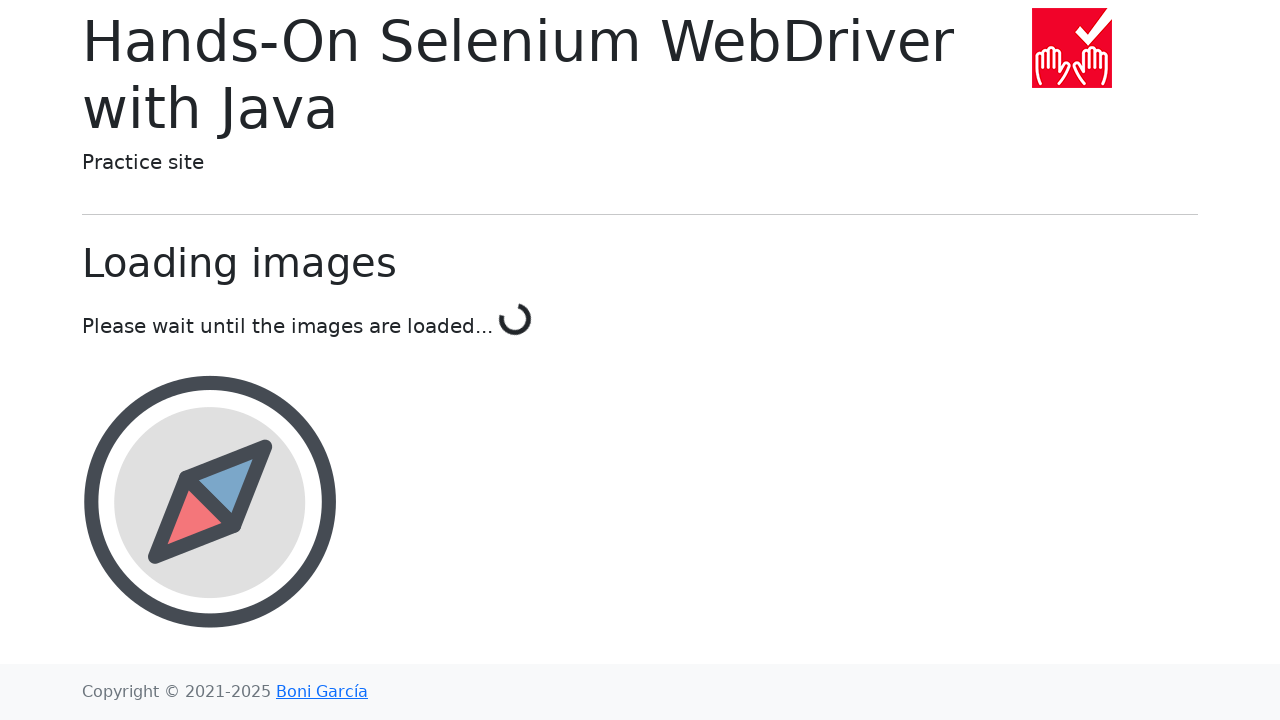

Navigated to loading images test page
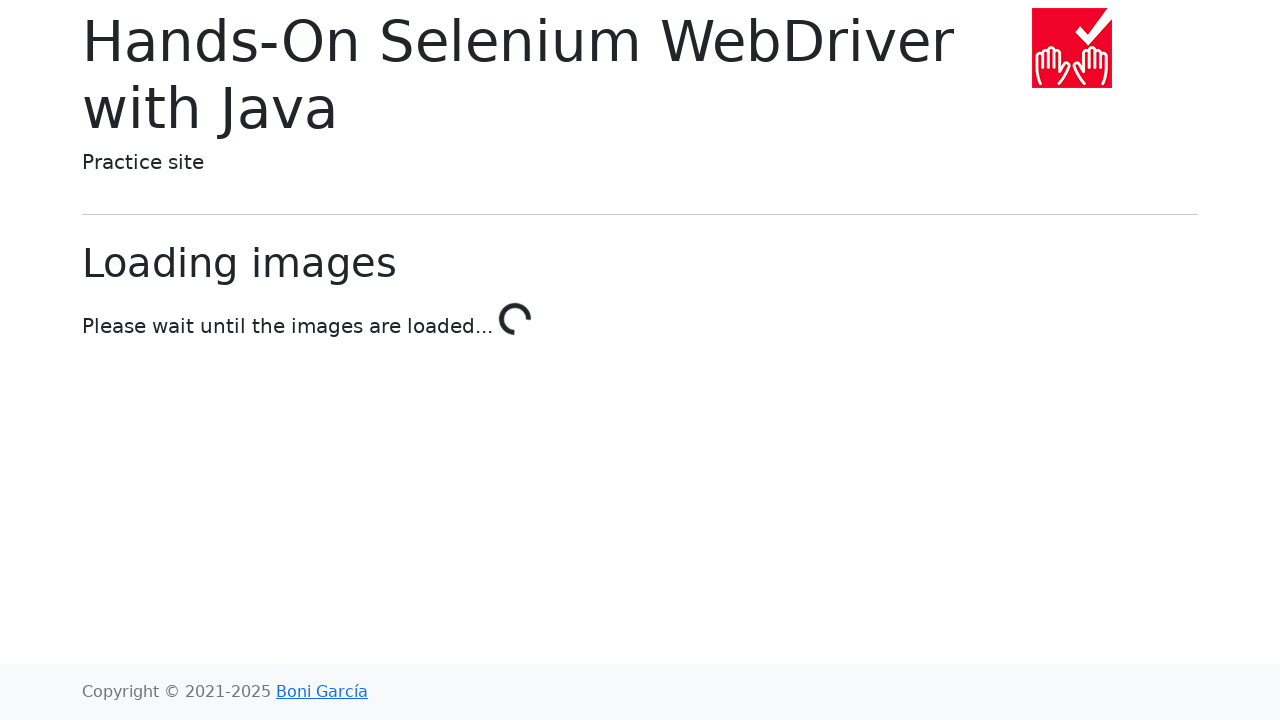

Waited for 'Done' text to appear, indicating images have loaded
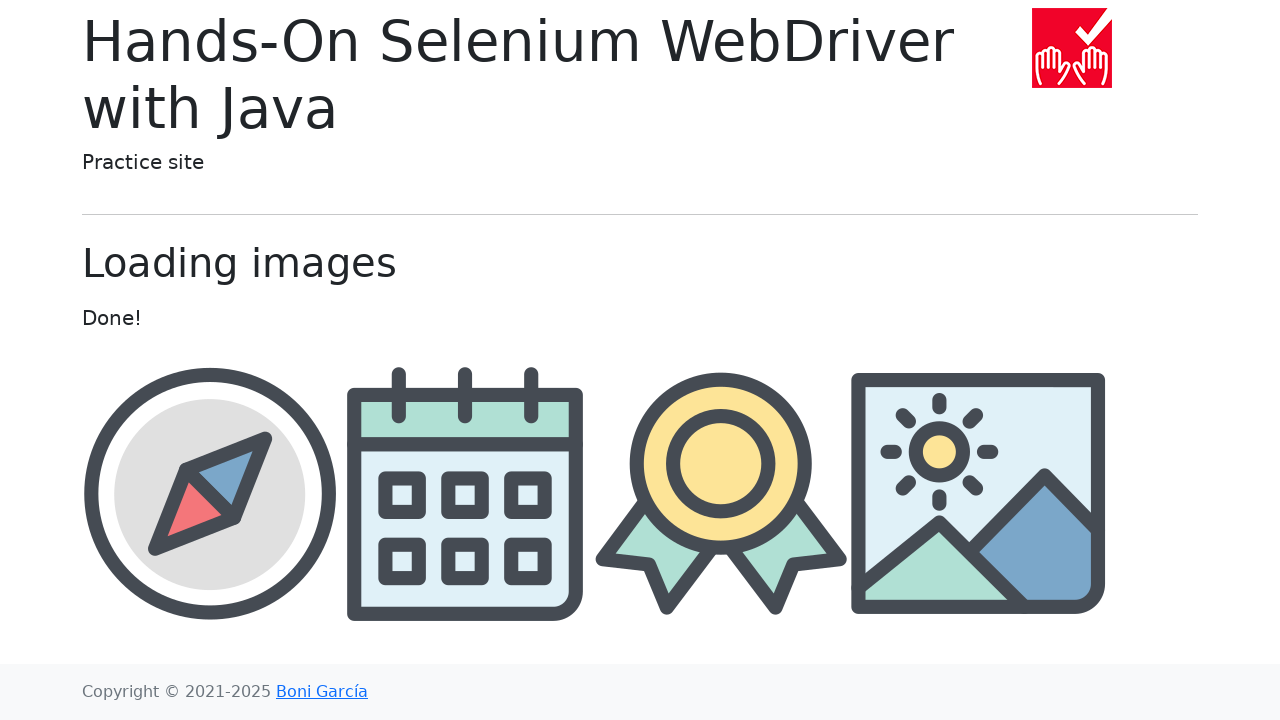

Waited for all images to become visible
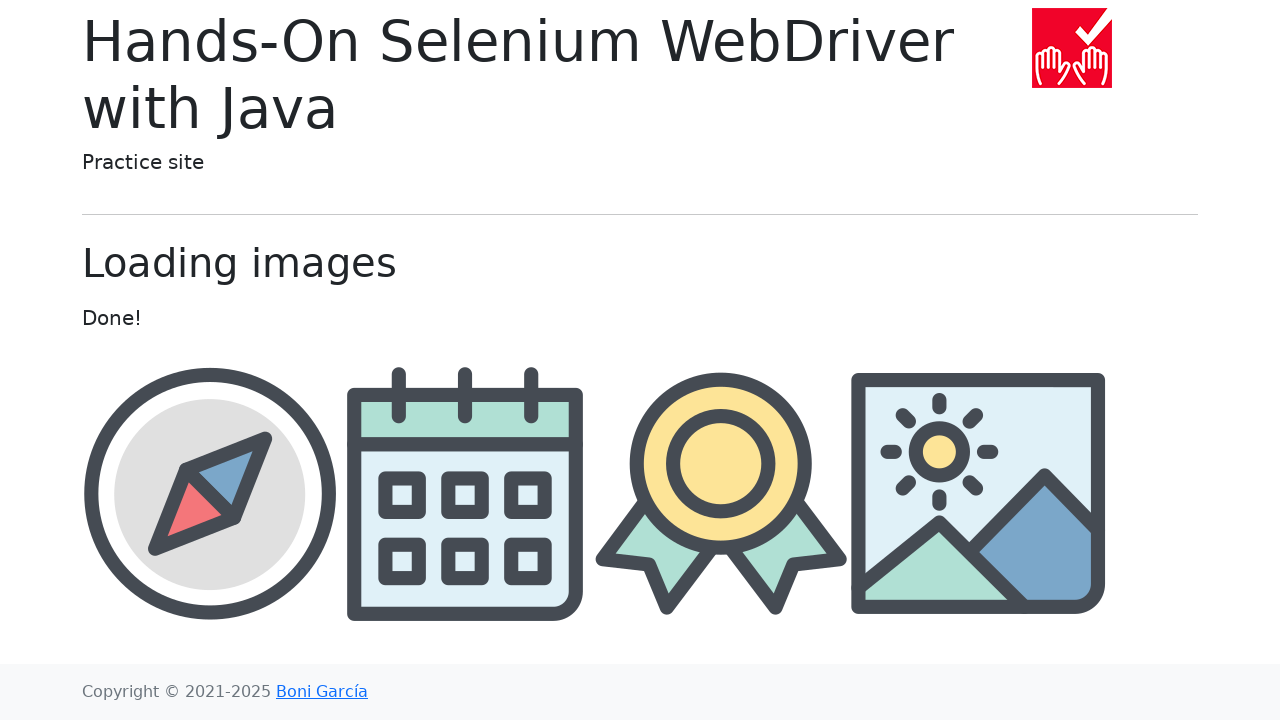

Retrieved all image elements from the page
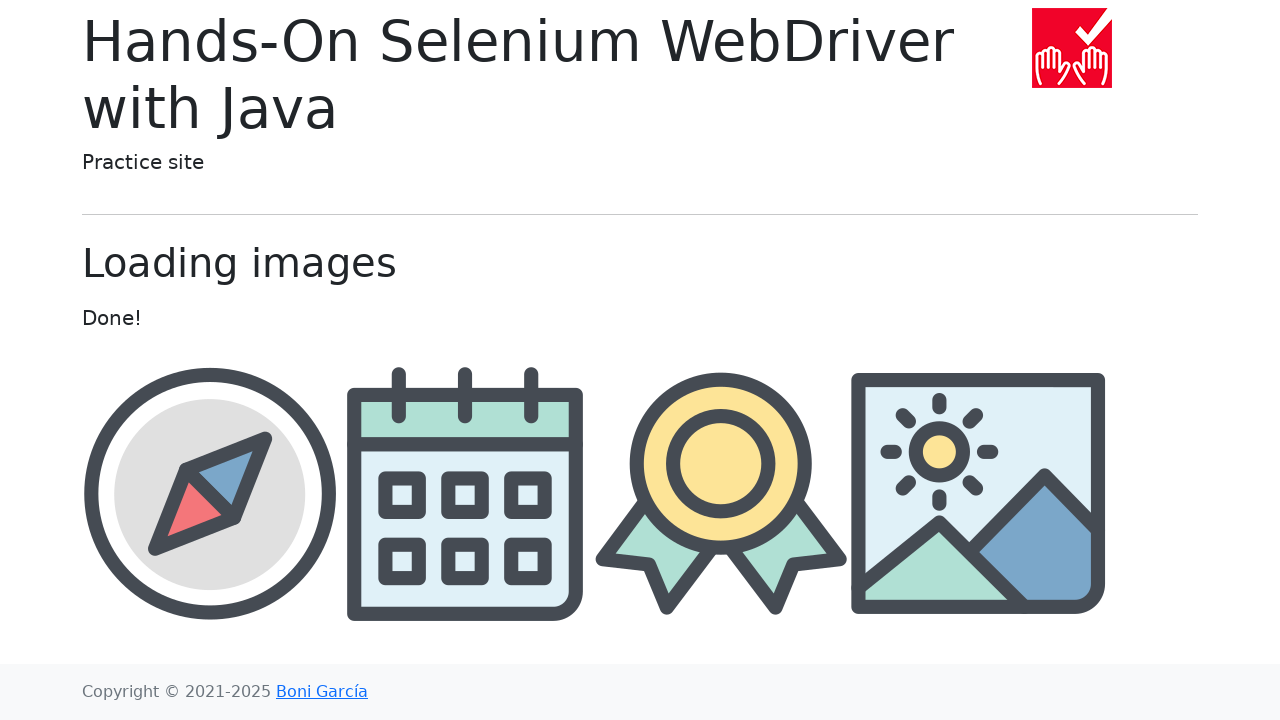

Retrieved src attribute of fourth image
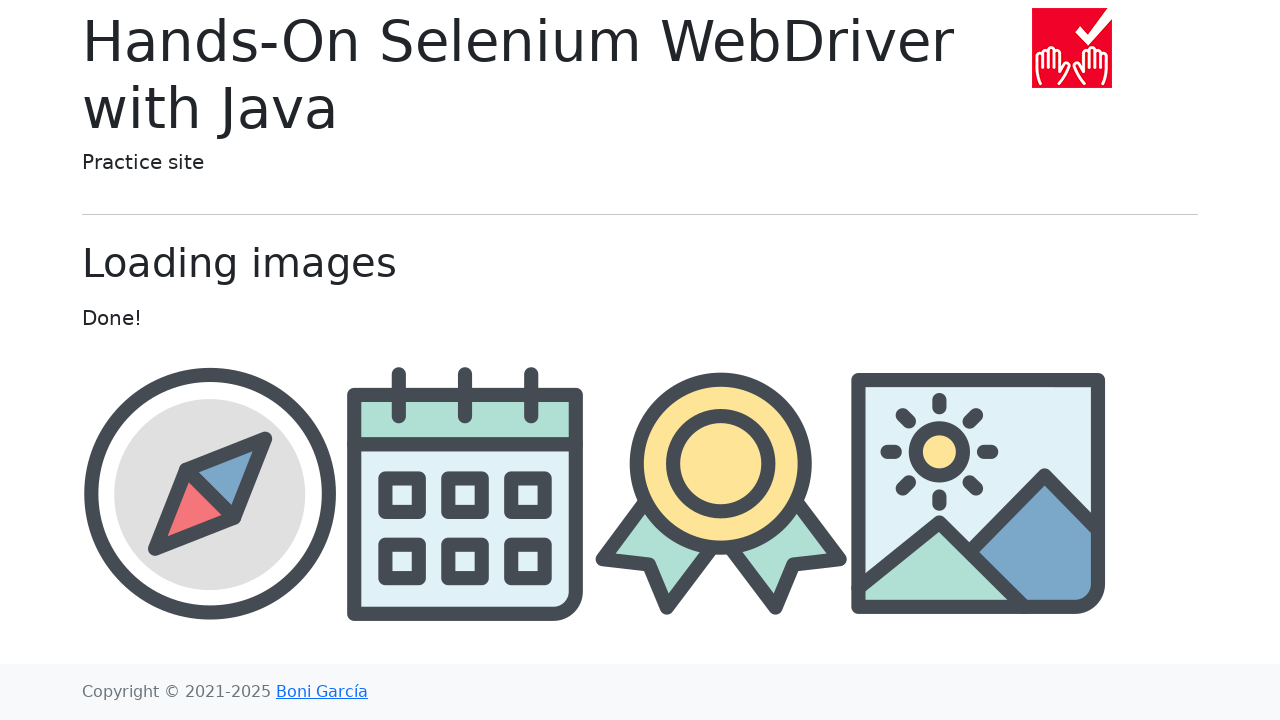

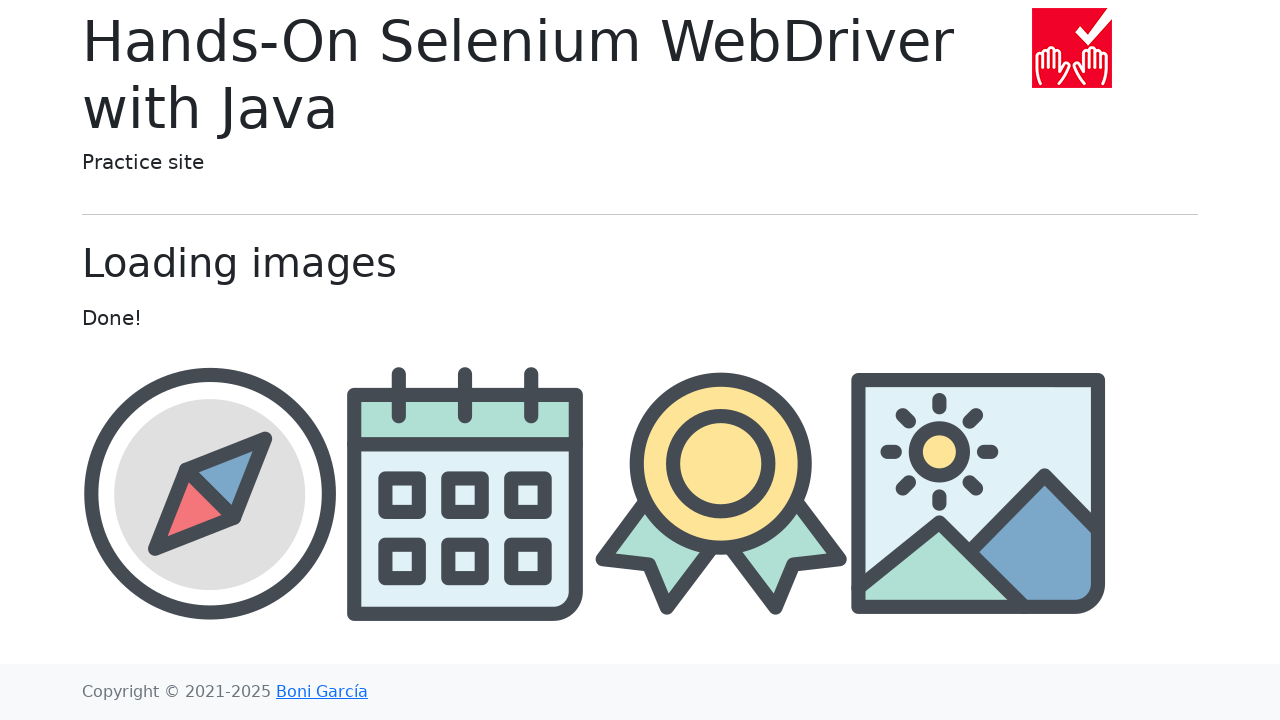